Tests Python.org search functionality by searching for "pycon" and verifying results are found

Starting URL: http://www.python.org

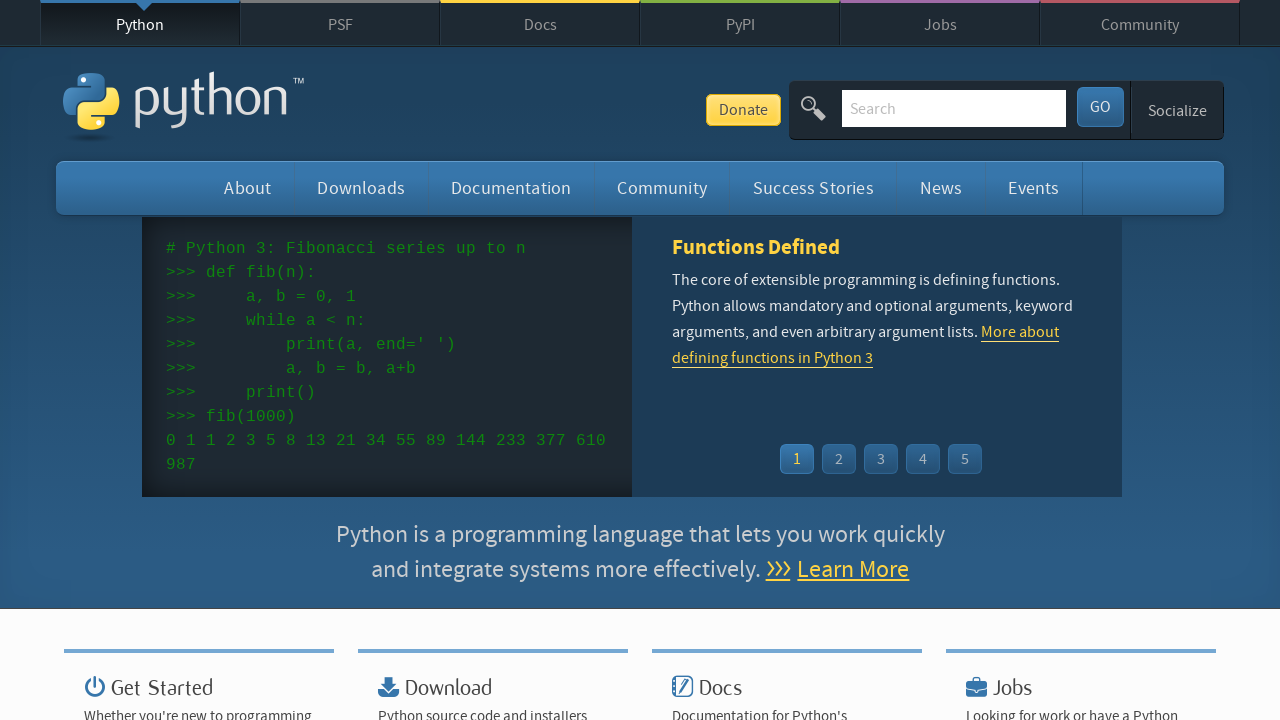

Cleared search box on input[name='q']
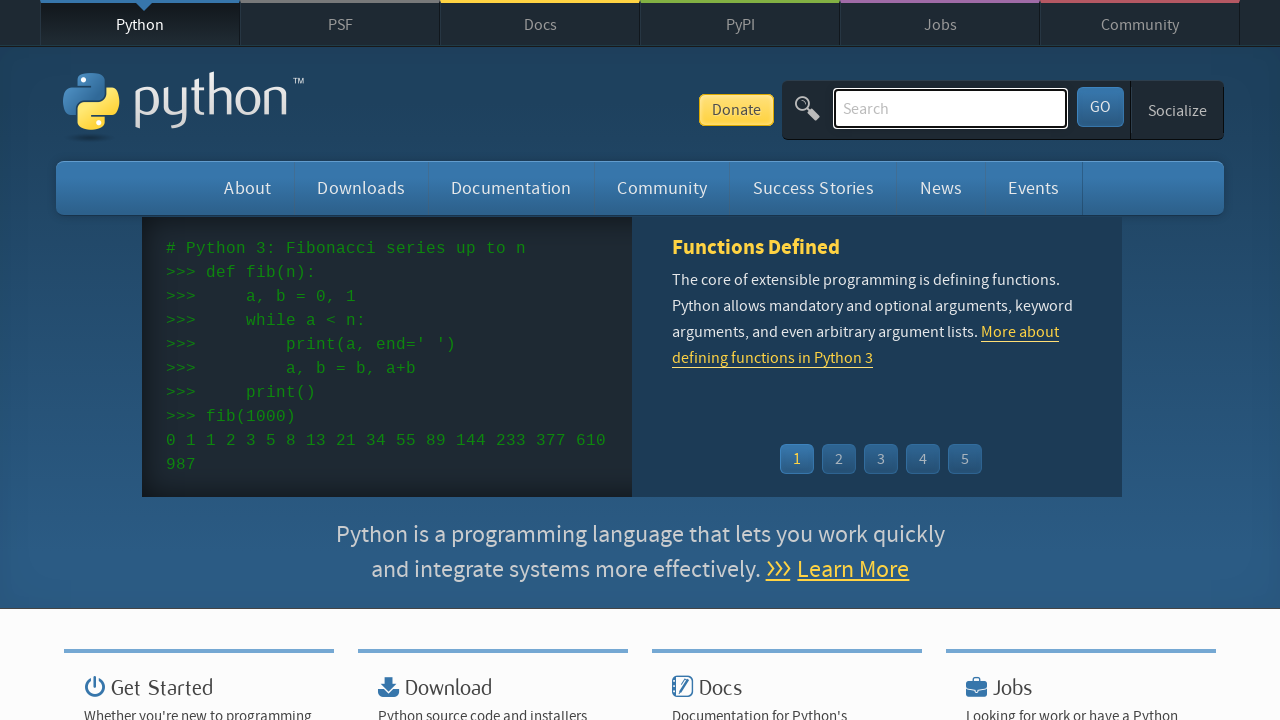

Filled search box with 'pycon' on input[name='q']
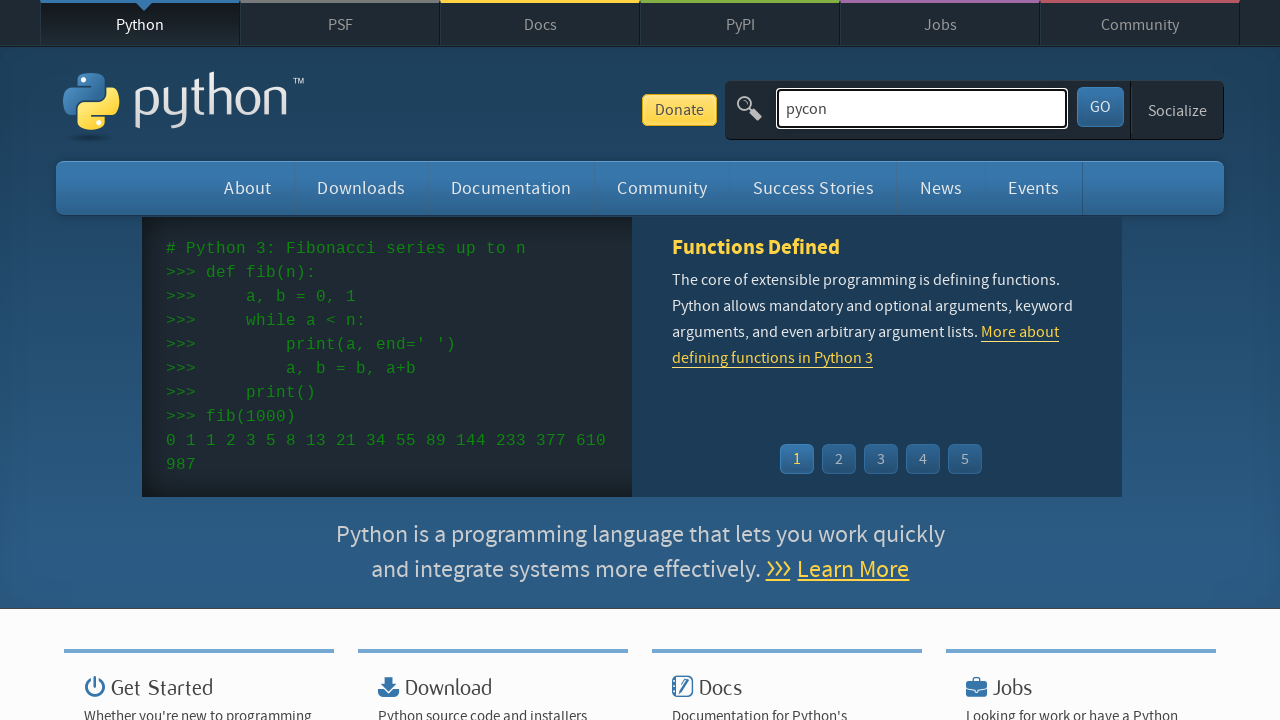

Pressed Enter to submit search on input[name='q']
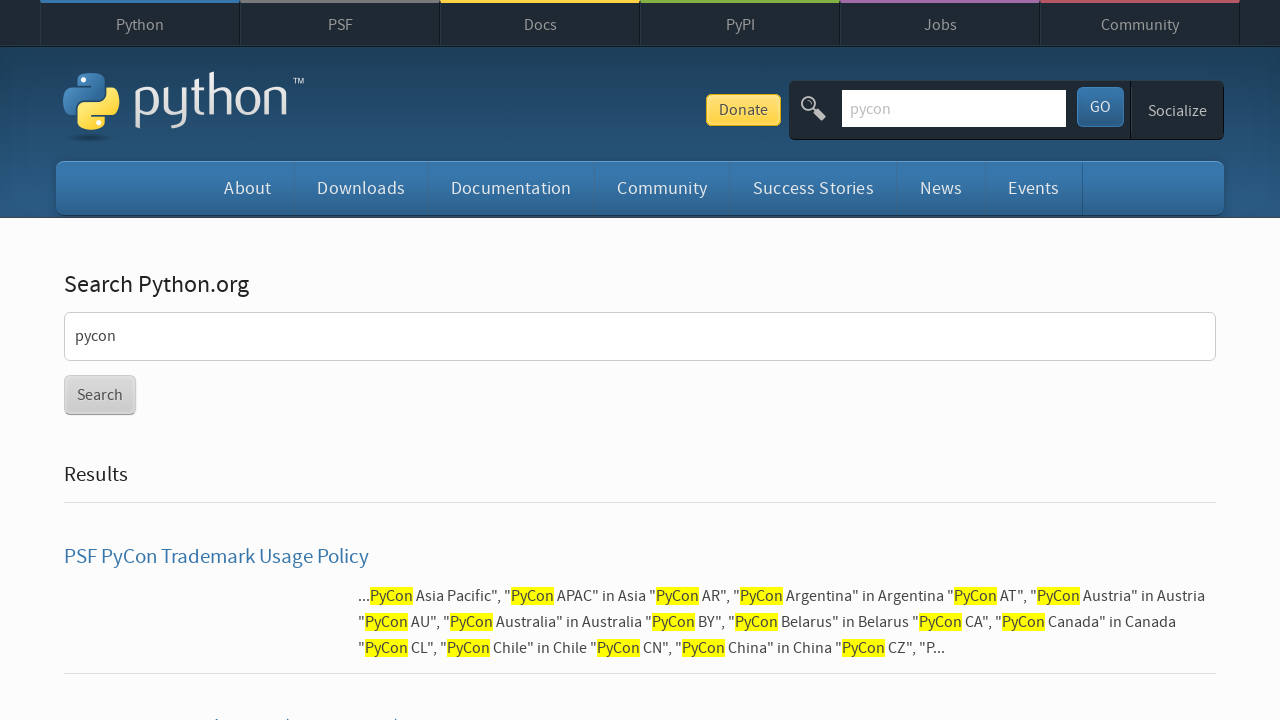

Page loaded and network became idle
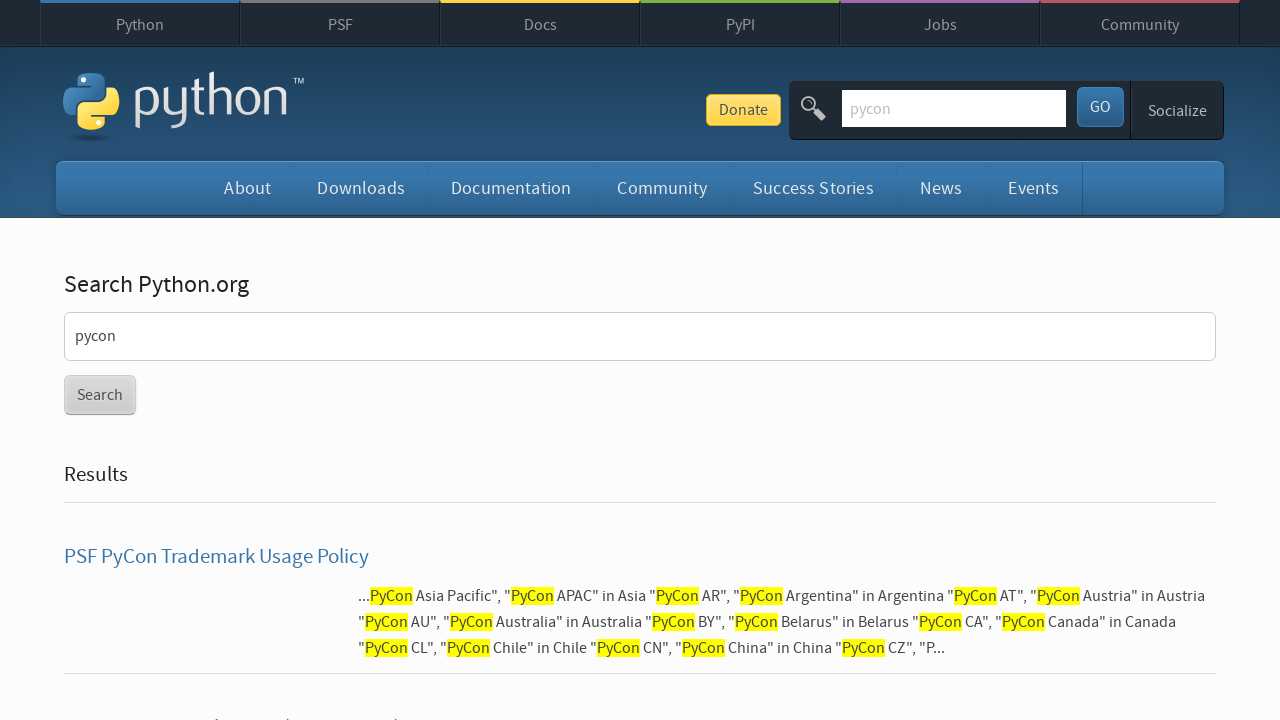

Verified search results were found for 'pycon'
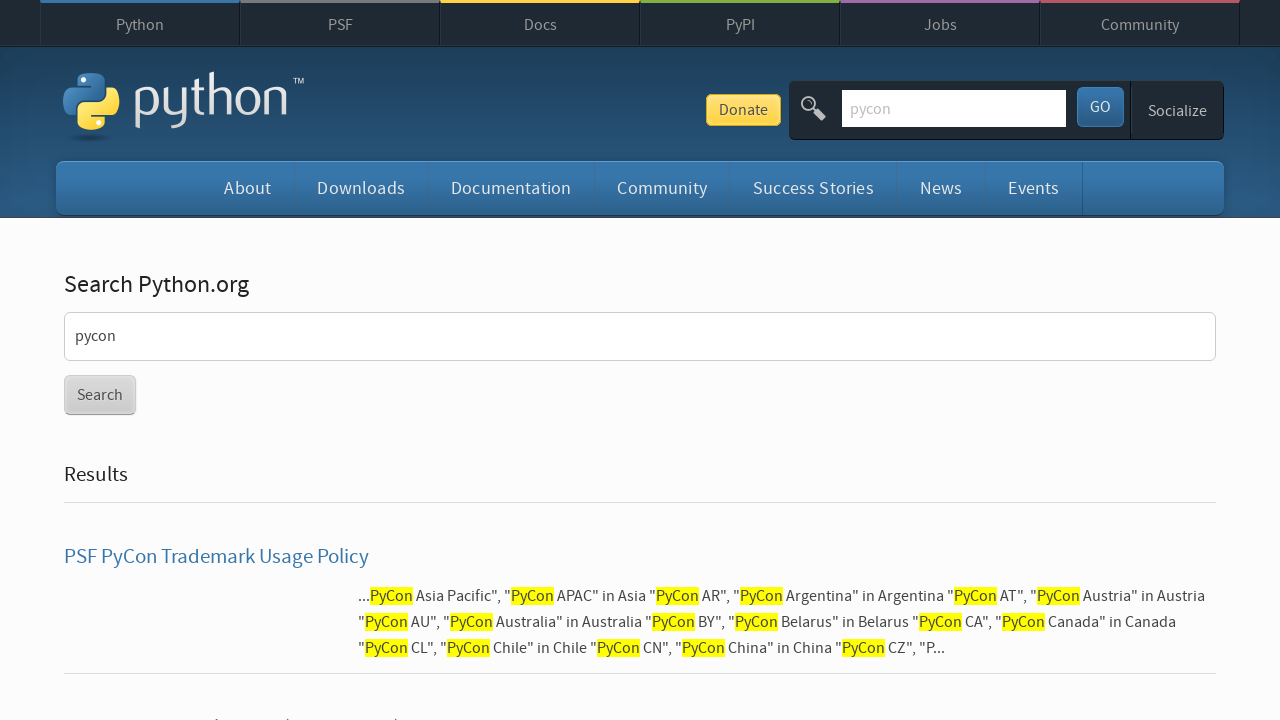

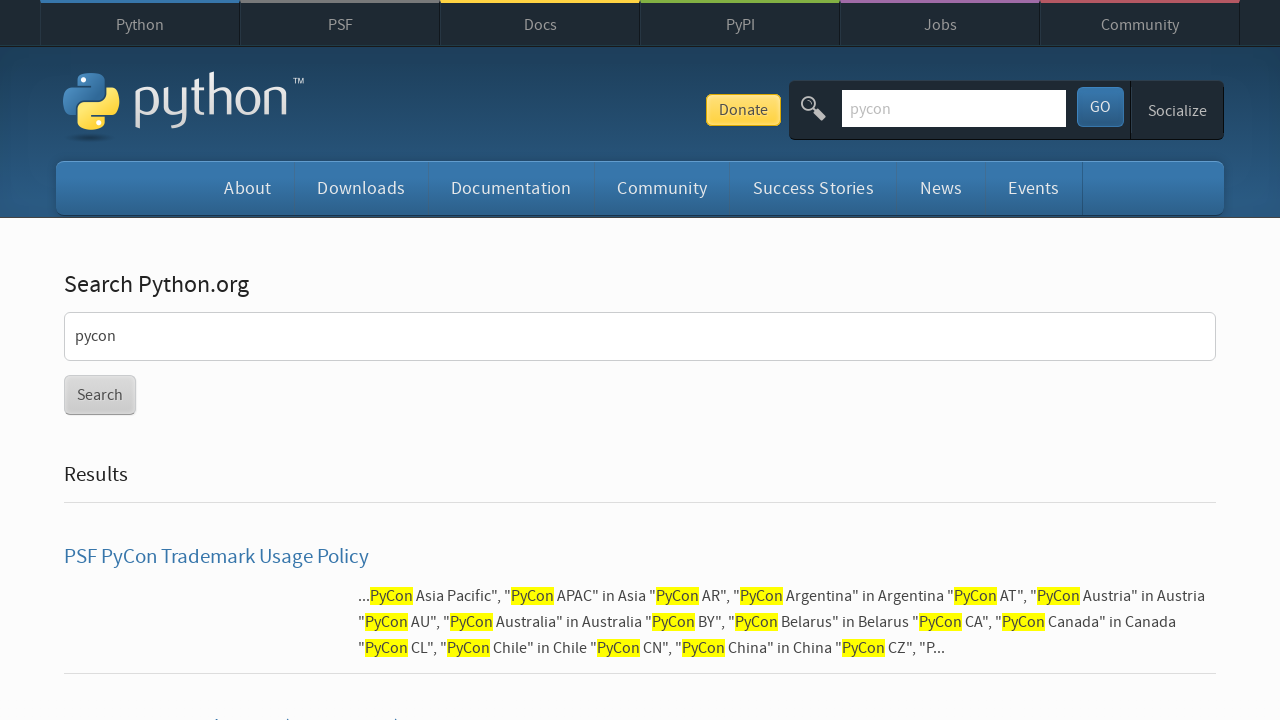